Fills out the leveling calculator form with character rarity, elite levels, level targets, EXP, and resource values, then clicks calculate button

Starting URL: https://aceship.github.io/AN-EN-Tags/index.html

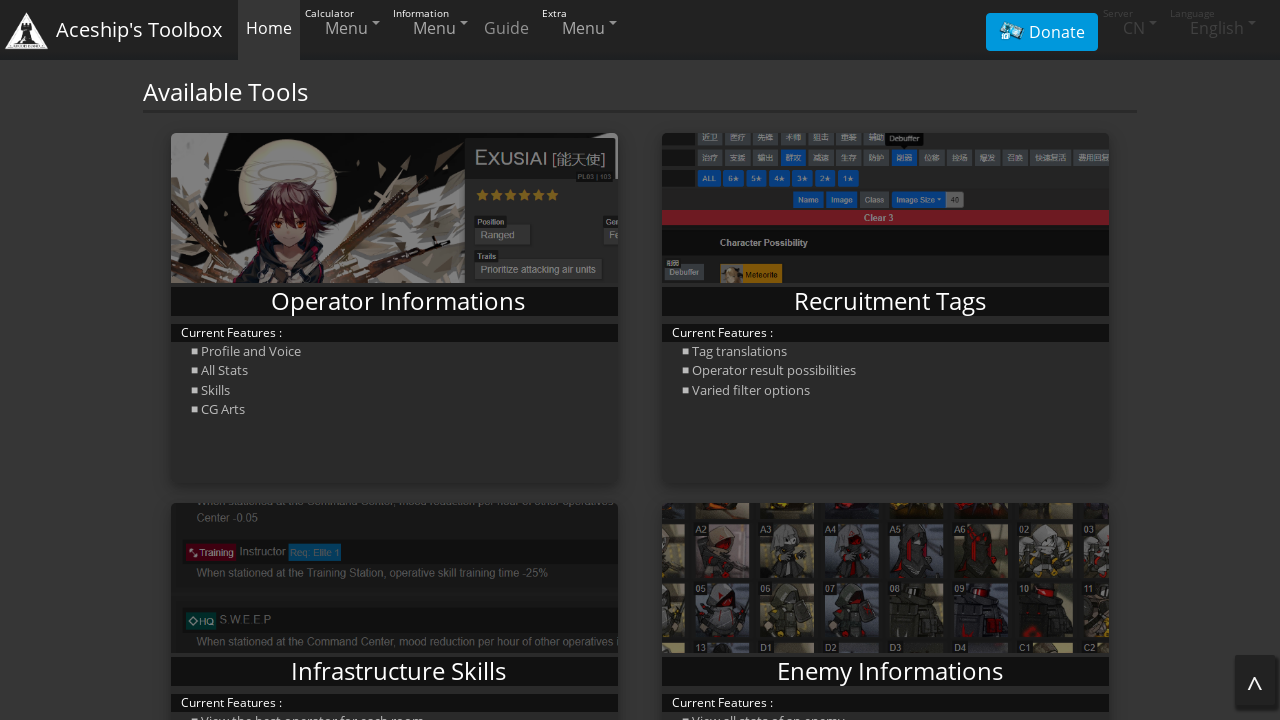

Clicked region dropdown at (344, 28) on #regionDropdown
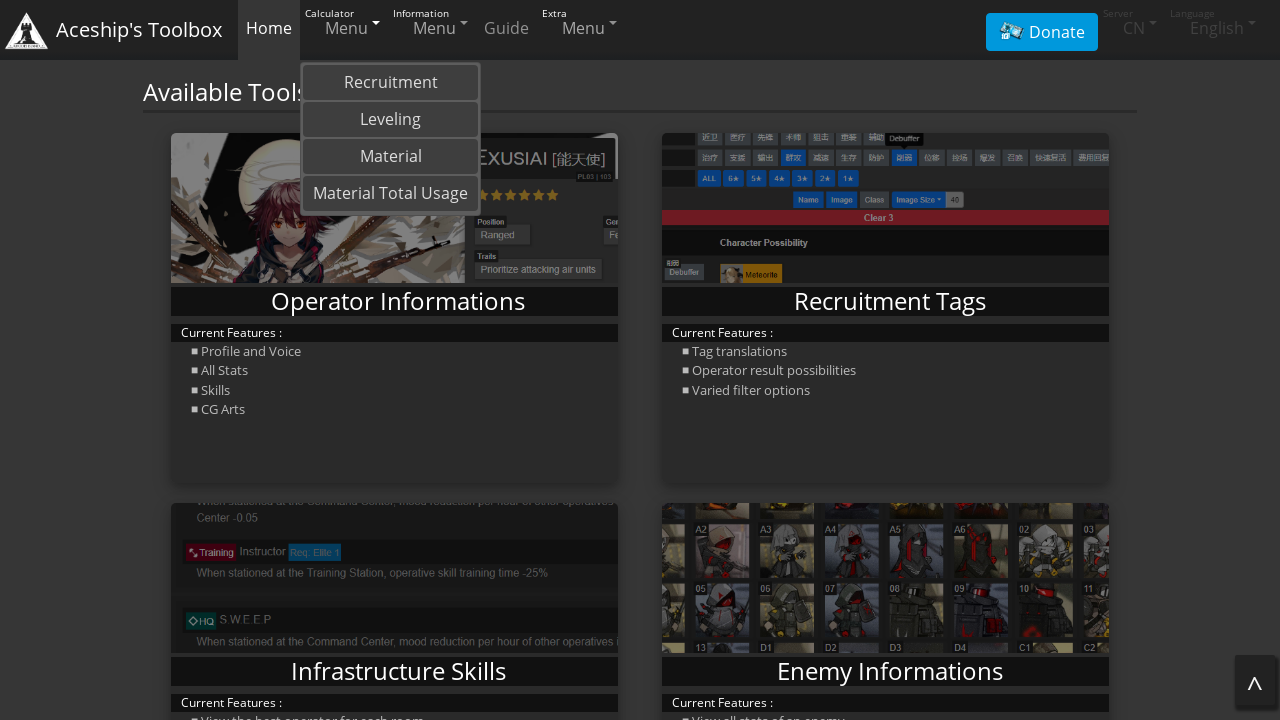

Selected Leveling section at (390, 120) on text=Leveling
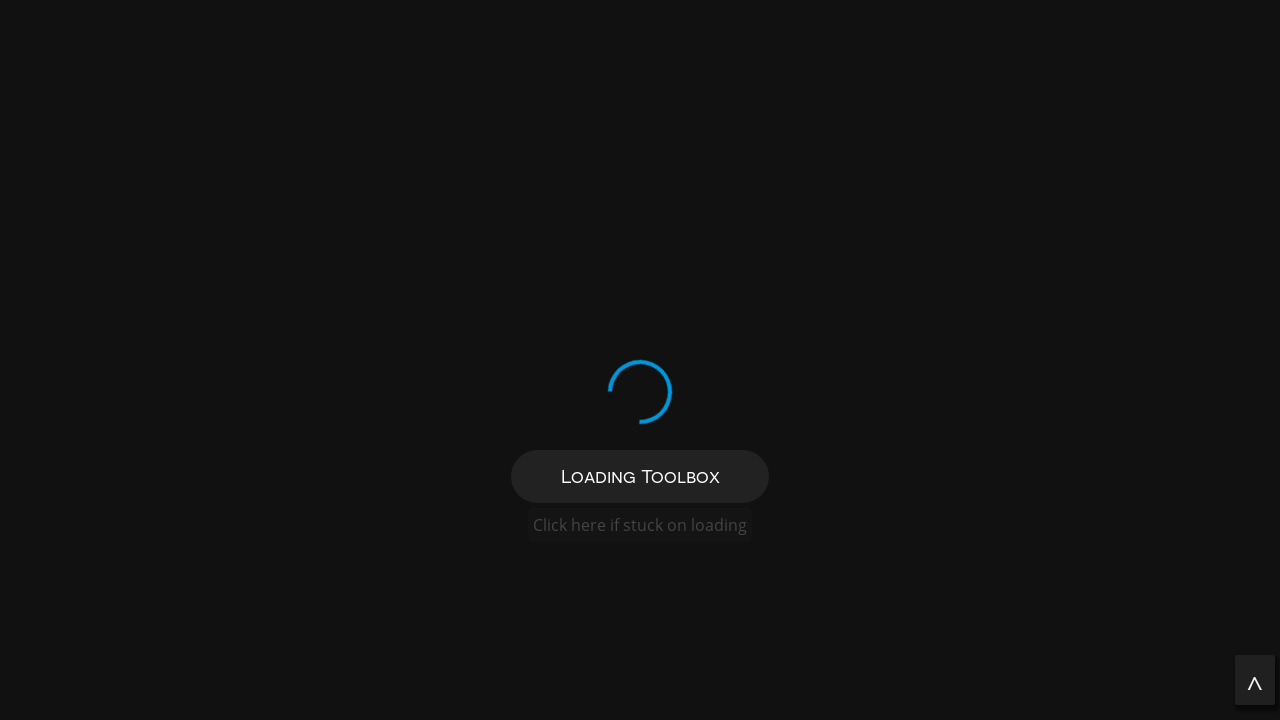

Selected 6-star character rarity on #star
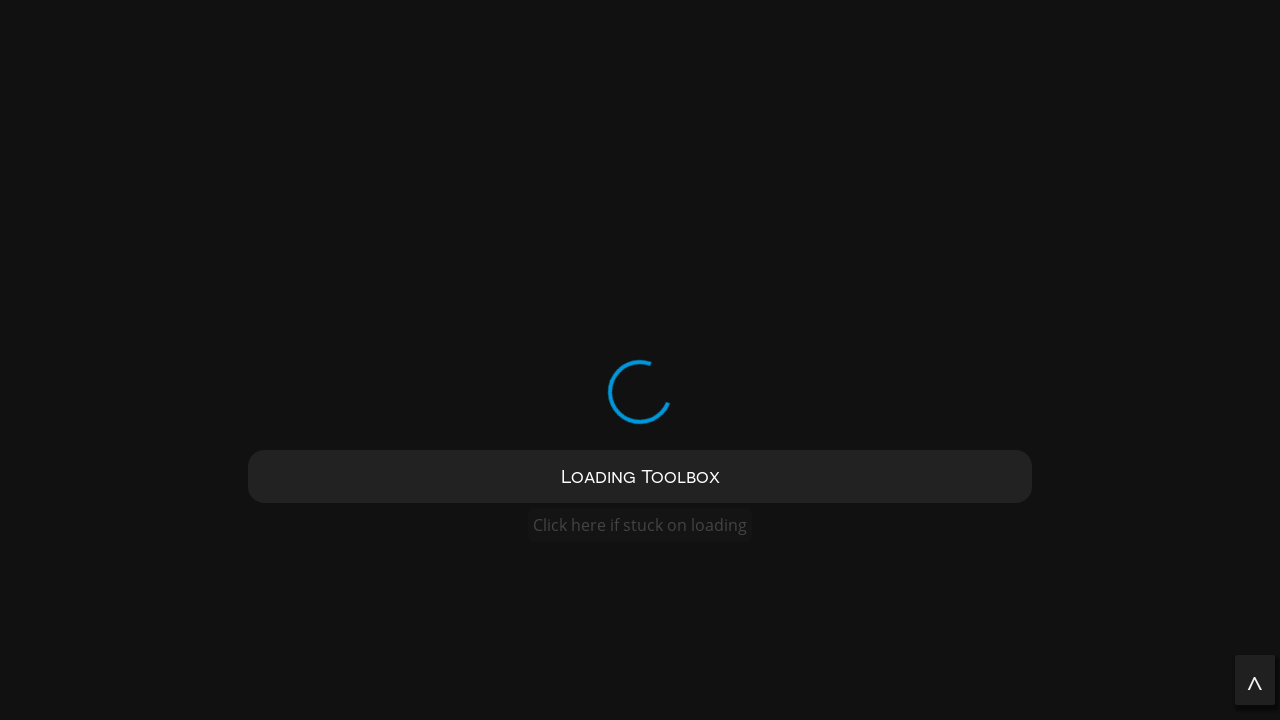

Selected current elite level 0 on #current-evolve
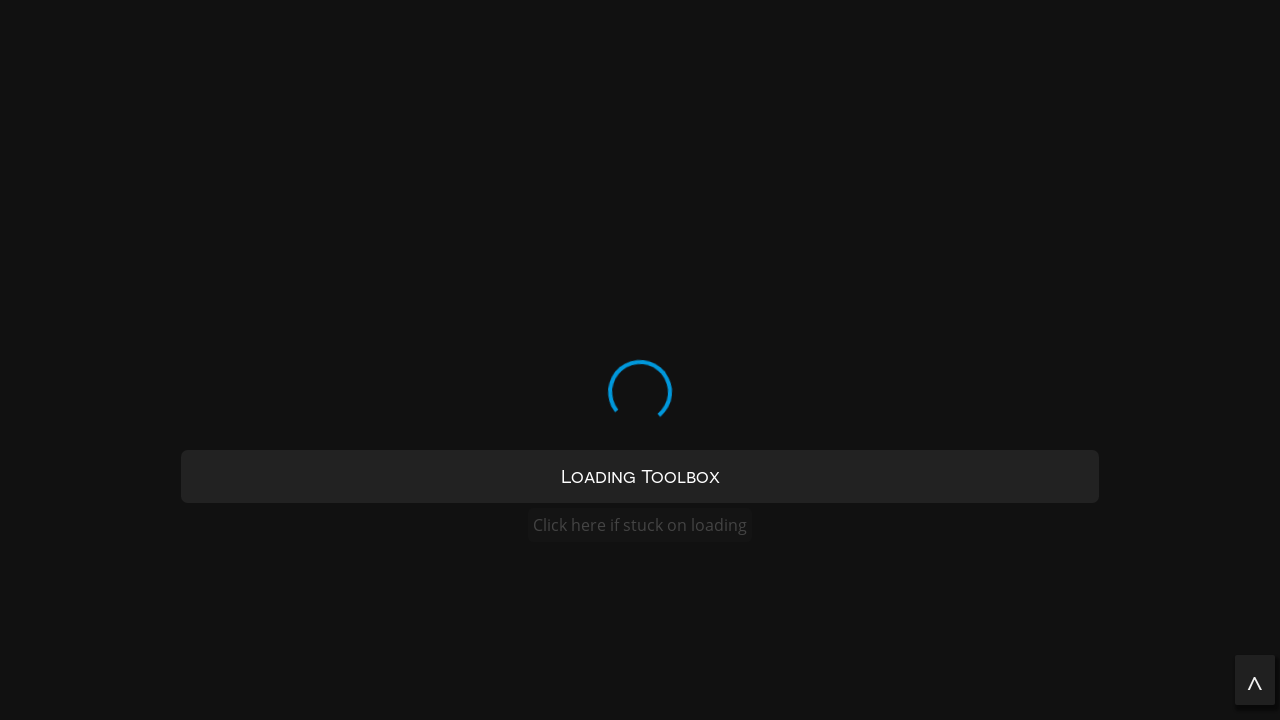

Selected target elite level 2 on #target-evolve
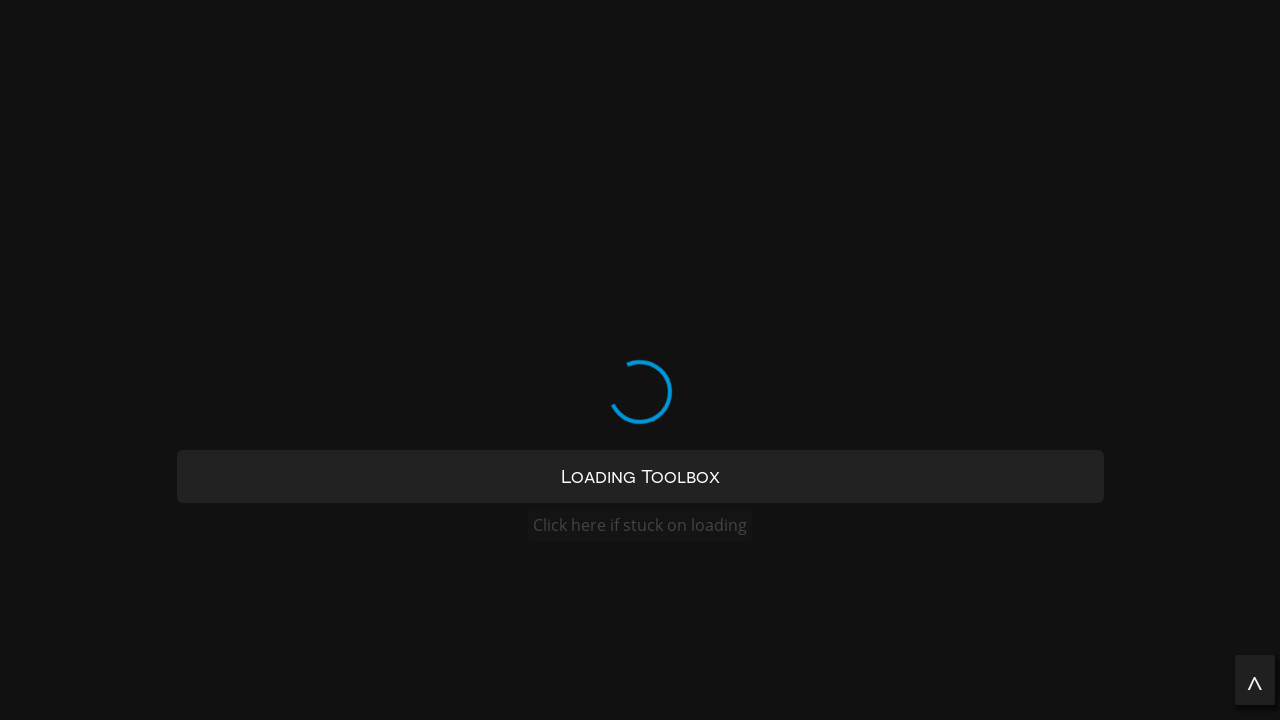

Filled current level as 1 on #current-level
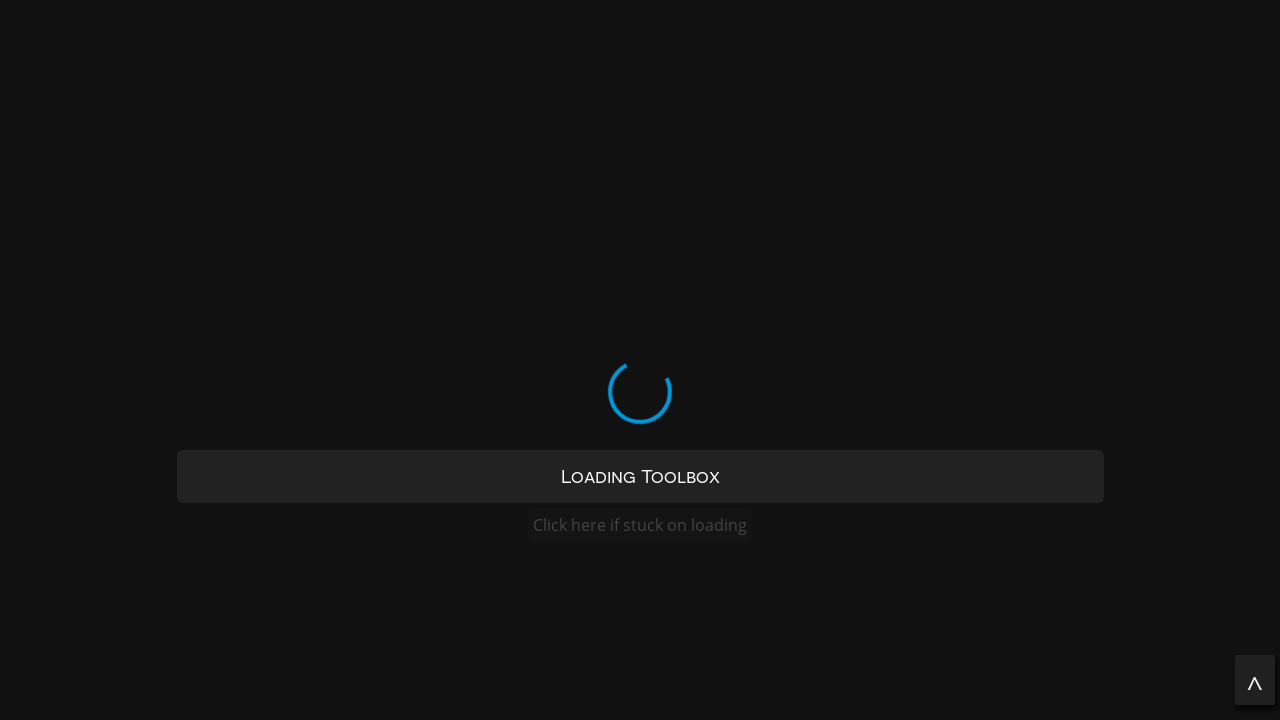

Filled target level as 90 on #target-level
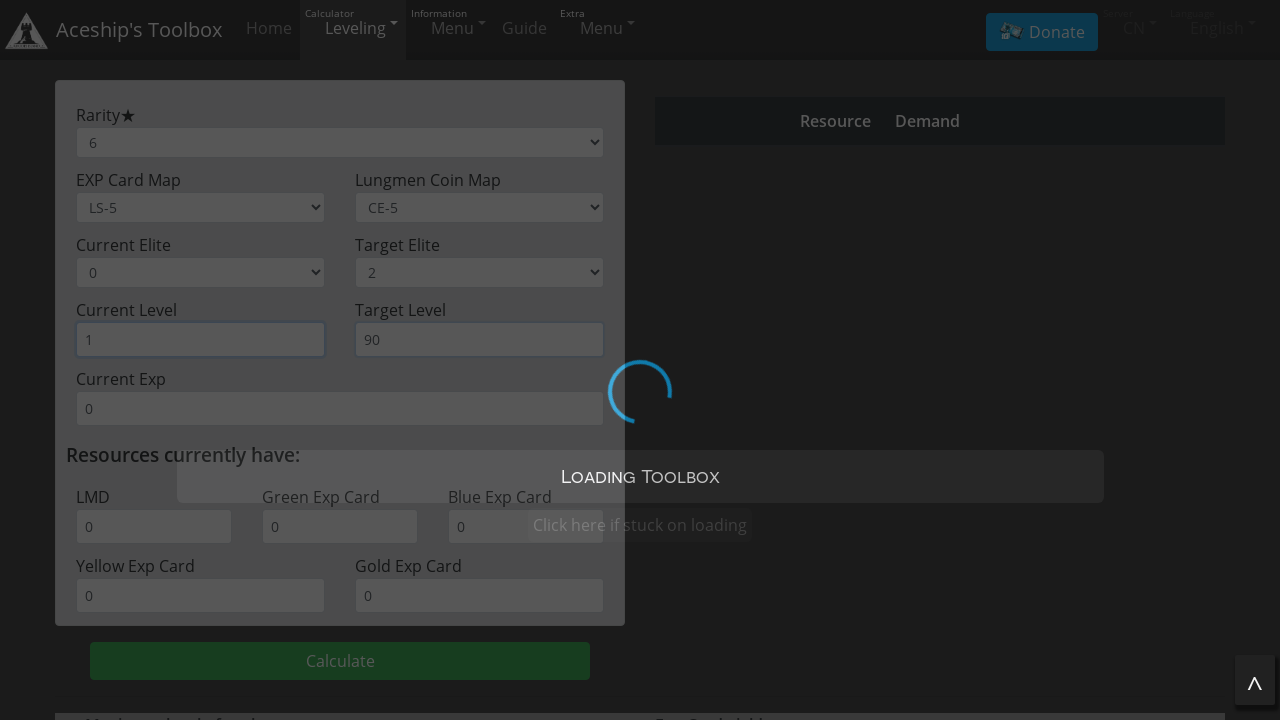

Filled current EXP as 10 on #current-exp
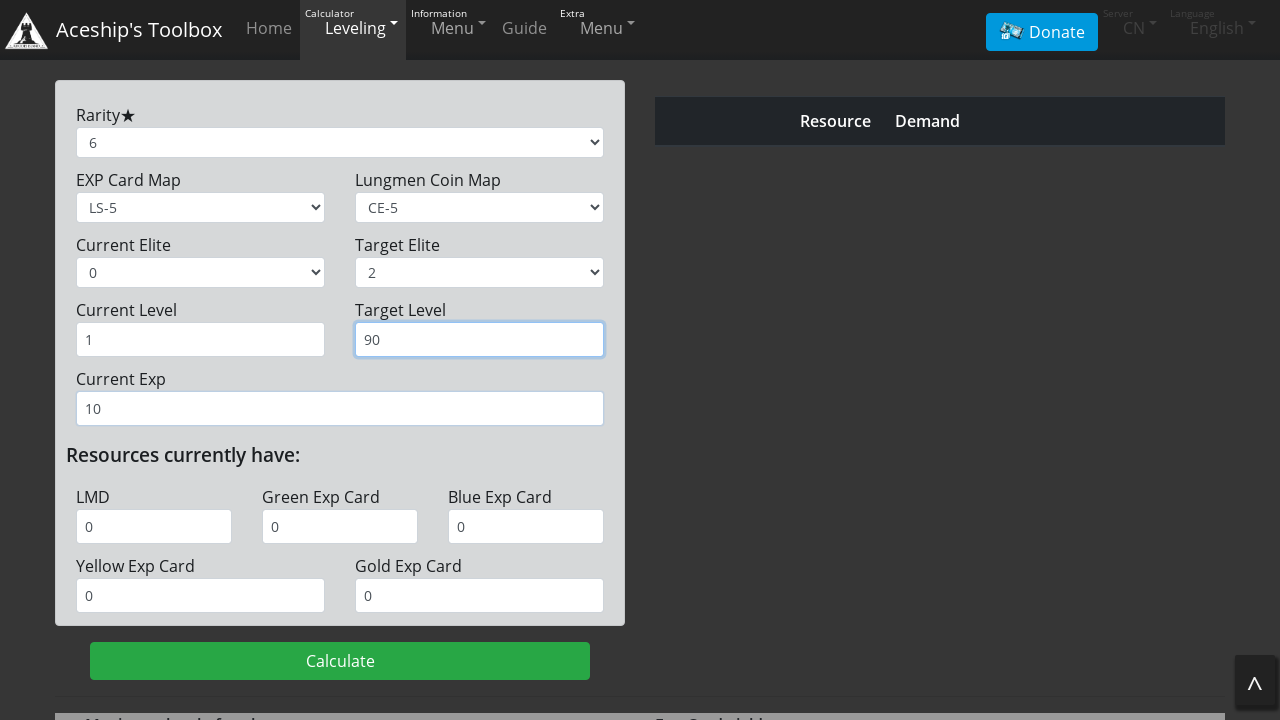

Filled LMD (gold) resource as 0 on #gold-asset
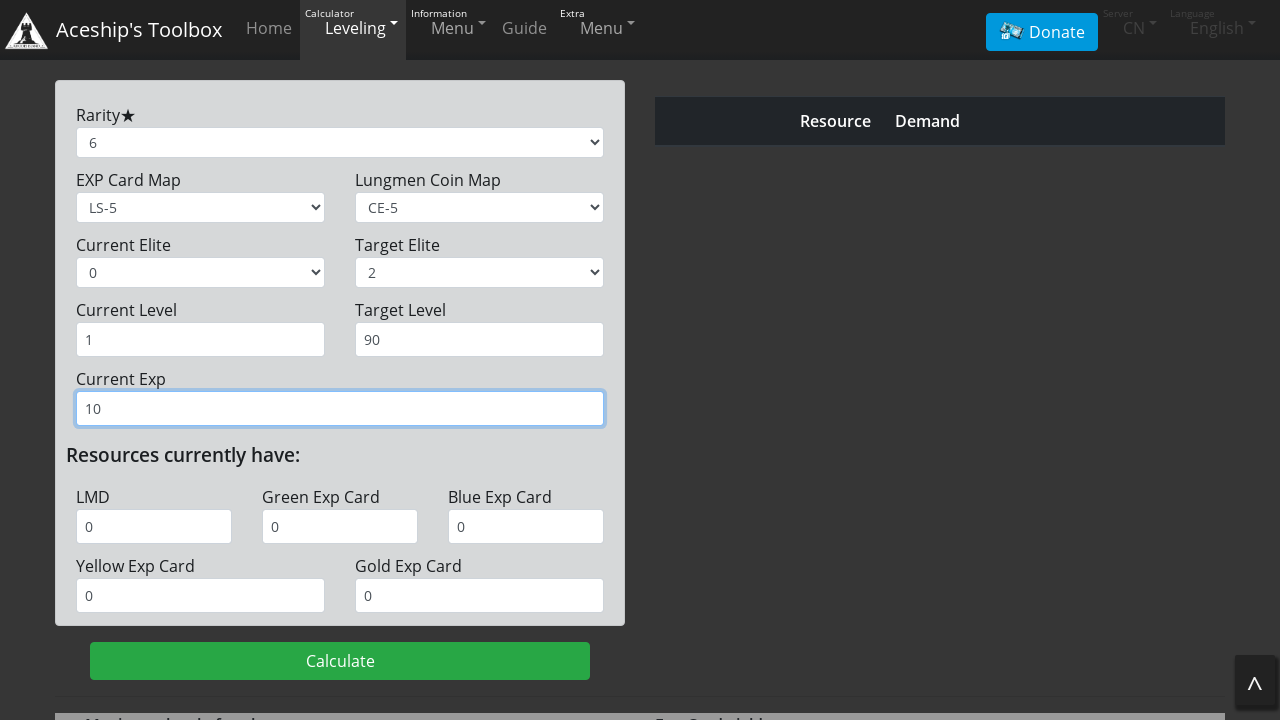

Filled green books as 0 on #book-basic
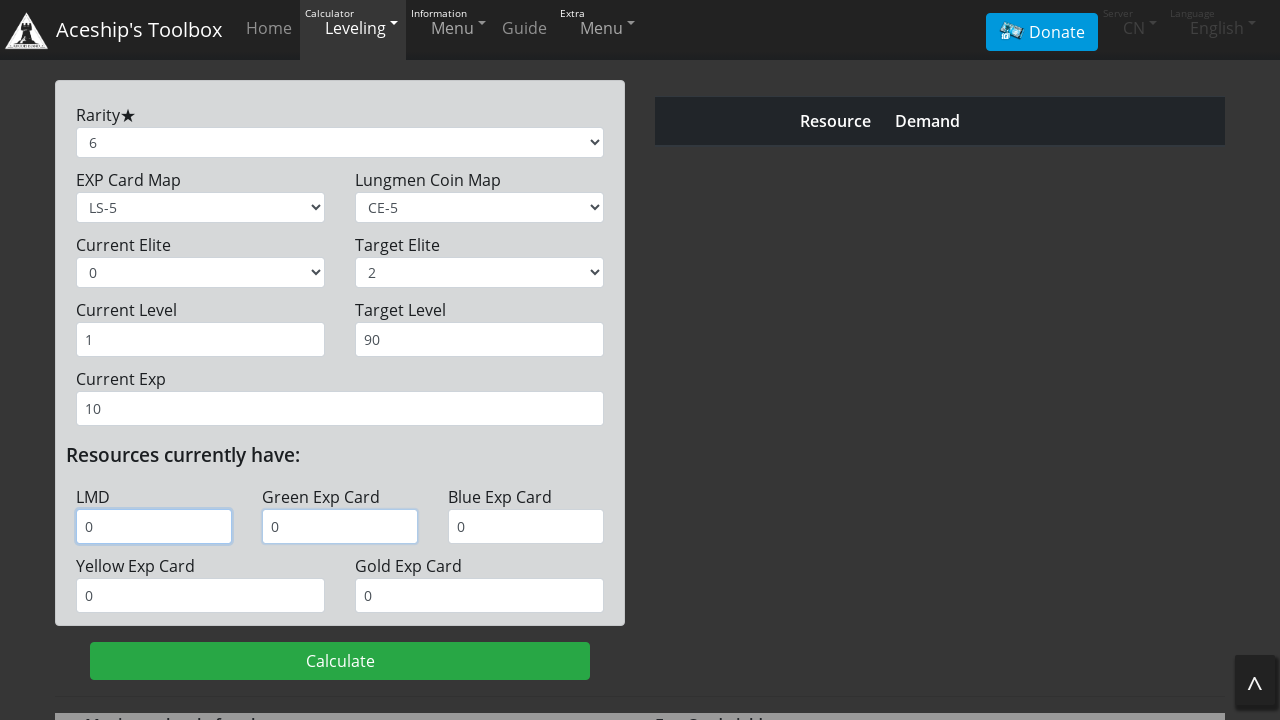

Filled blue books as 0 on #book-primary
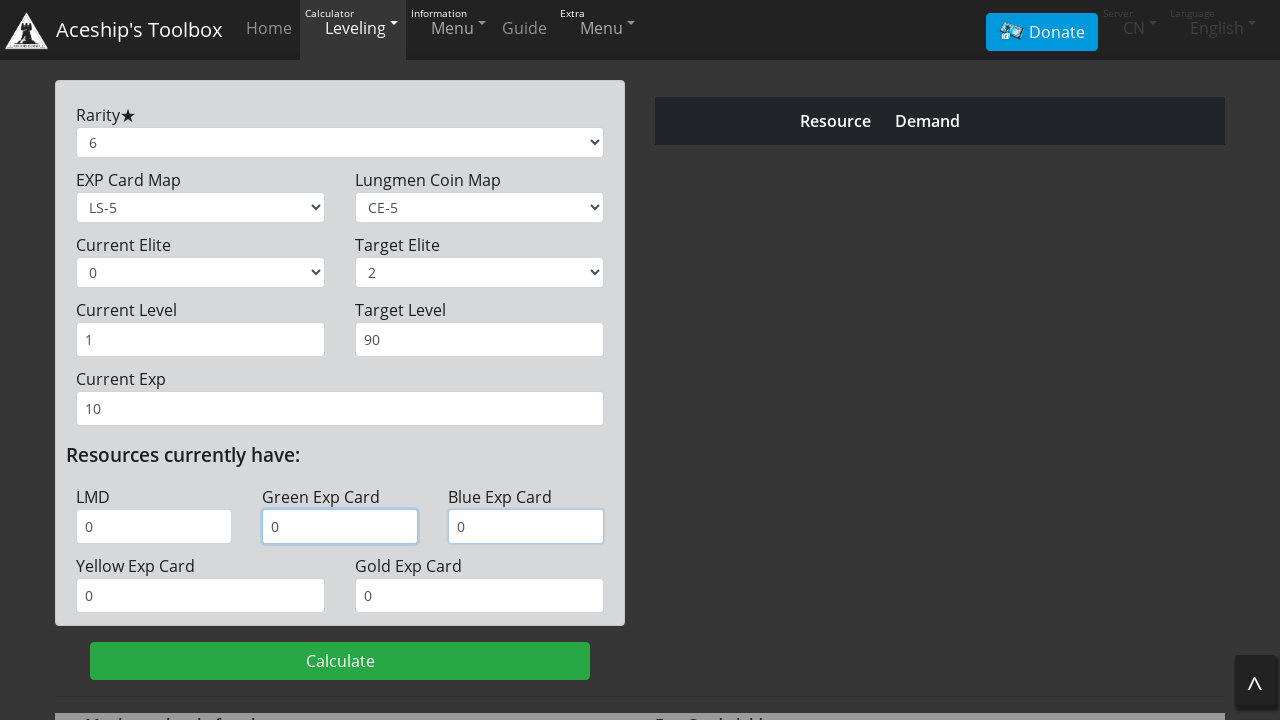

Filled yellow books as 0 on #book-middle
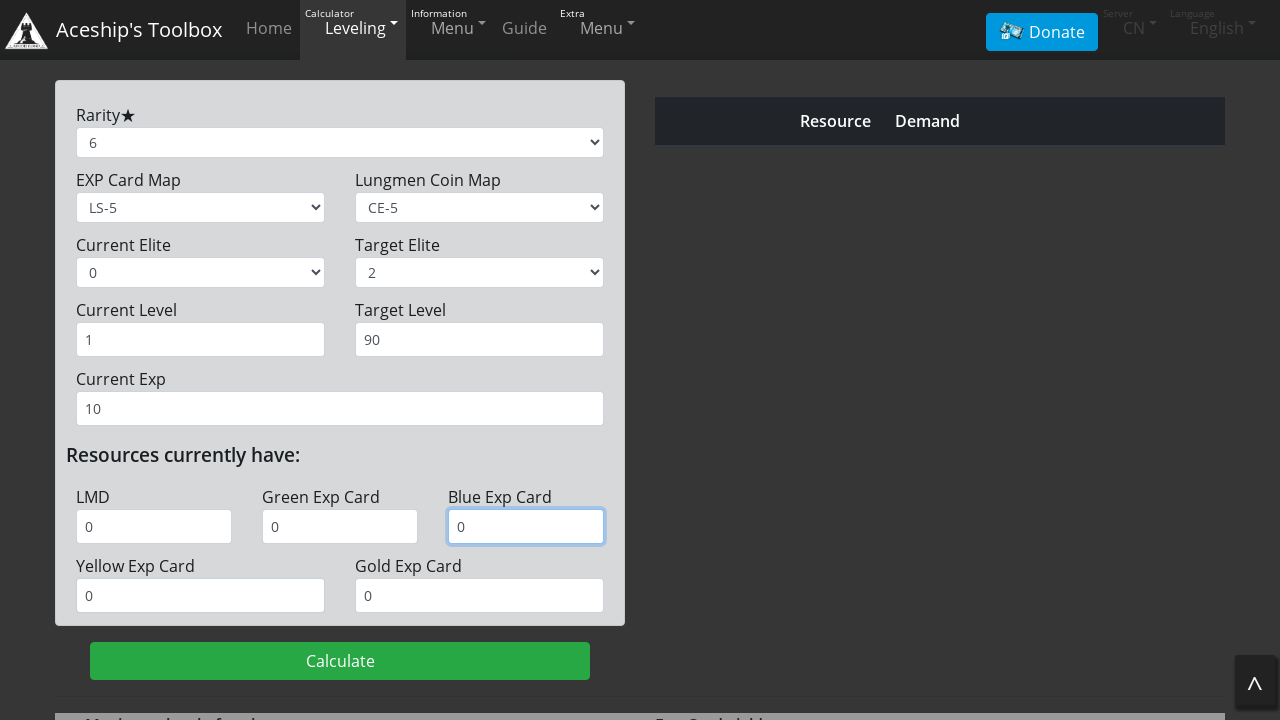

Filled gold books as 0 on #book-advanced
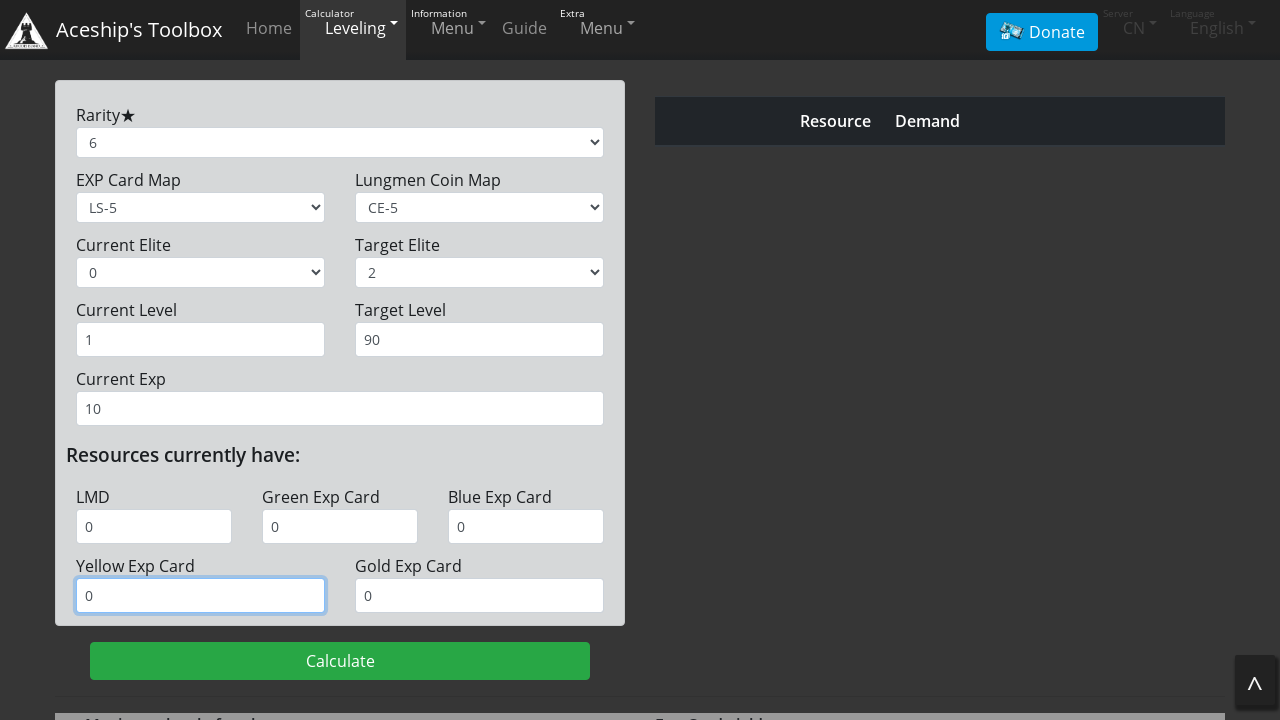

Clicked calculate button to compute leveling requirements at (340, 661) on #btn-calculate
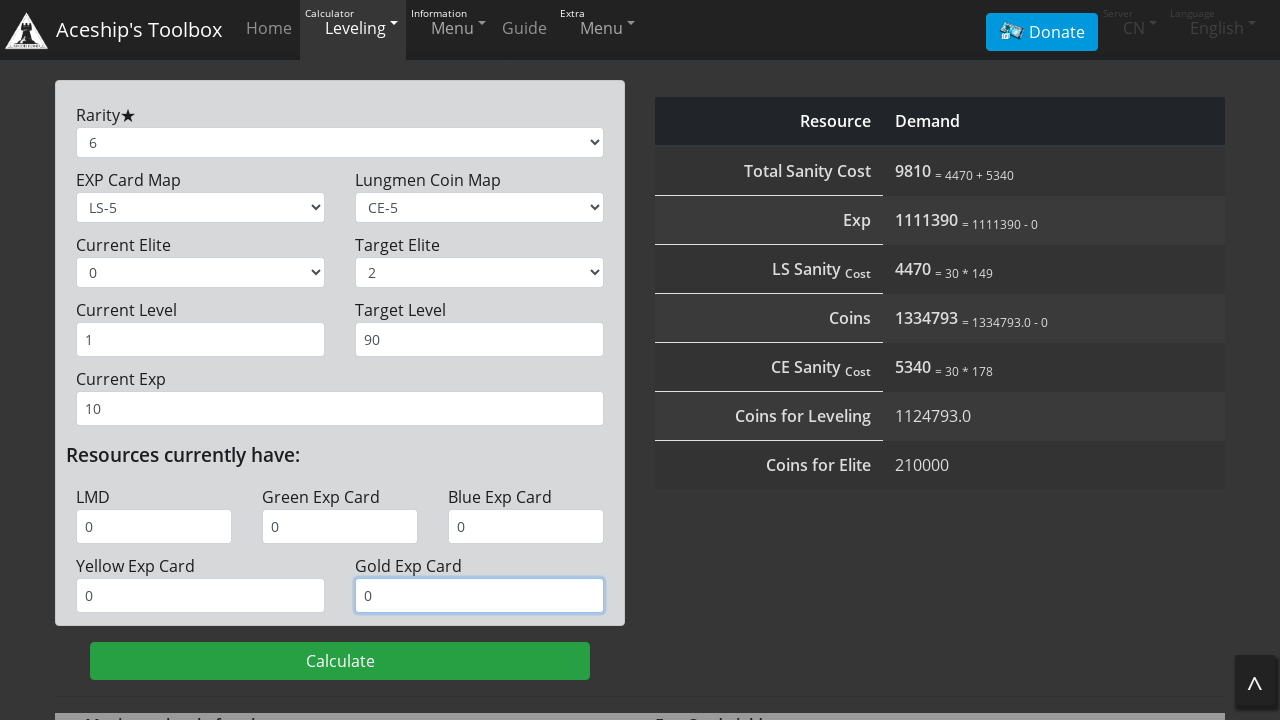

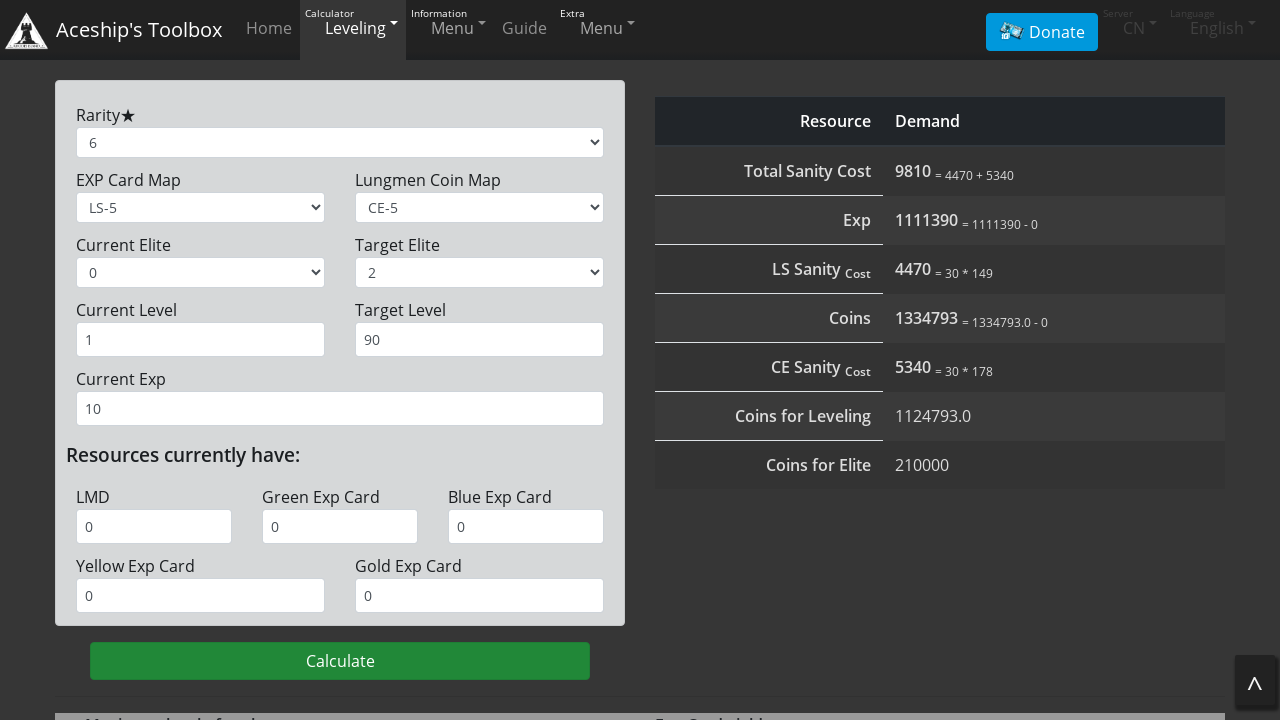